Tests the add/remove elements functionality by clicking the "Add Element" button 10 times, verifying 10 delete buttons appear, then removing all delete buttons by clicking them until none remain.

Starting URL: https://the-internet.herokuapp.com/add_remove_elements/

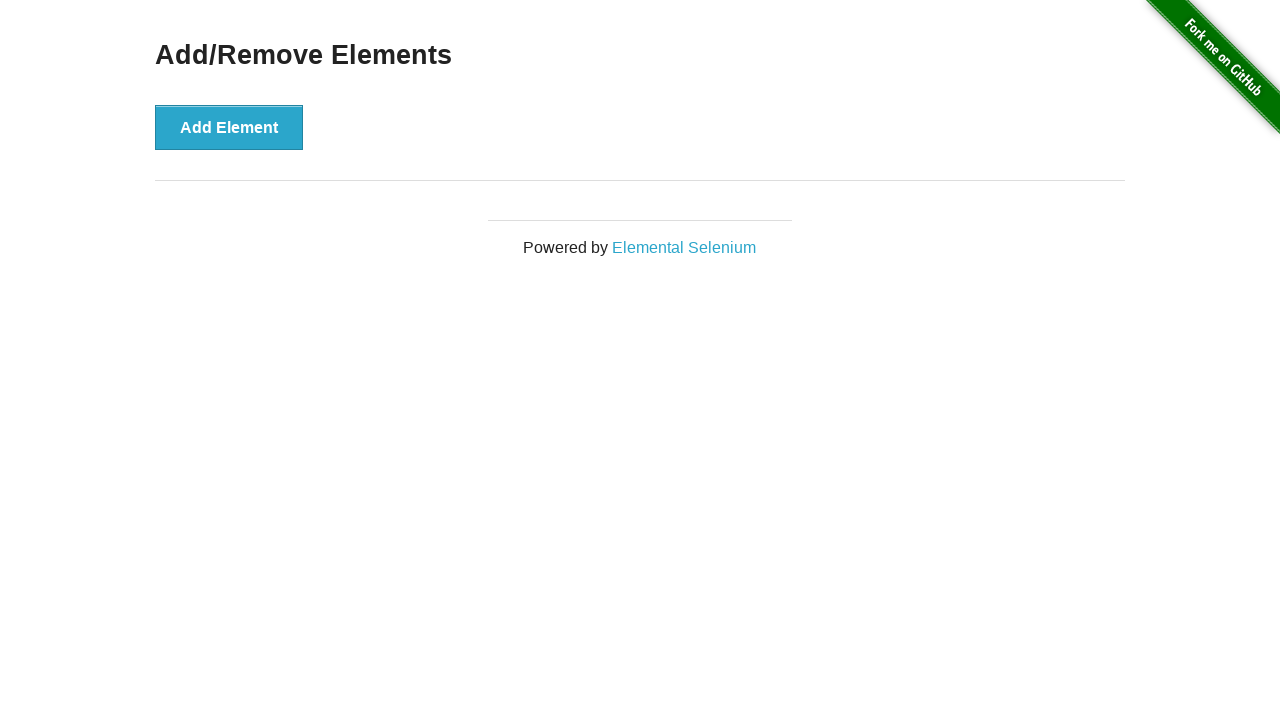

Navigated to add/remove elements page
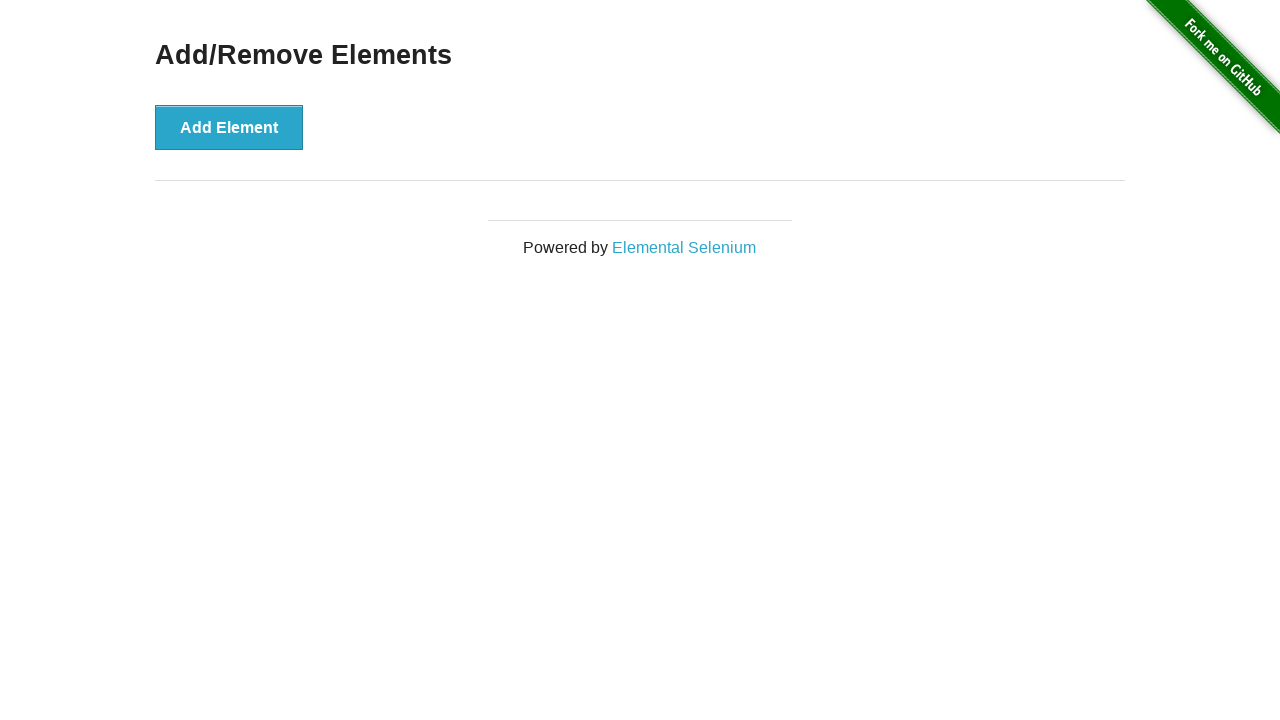

Clicked 'Add Element' button (iteration 1/10) at (229, 127) on xpath=//button[text()='Add Element']
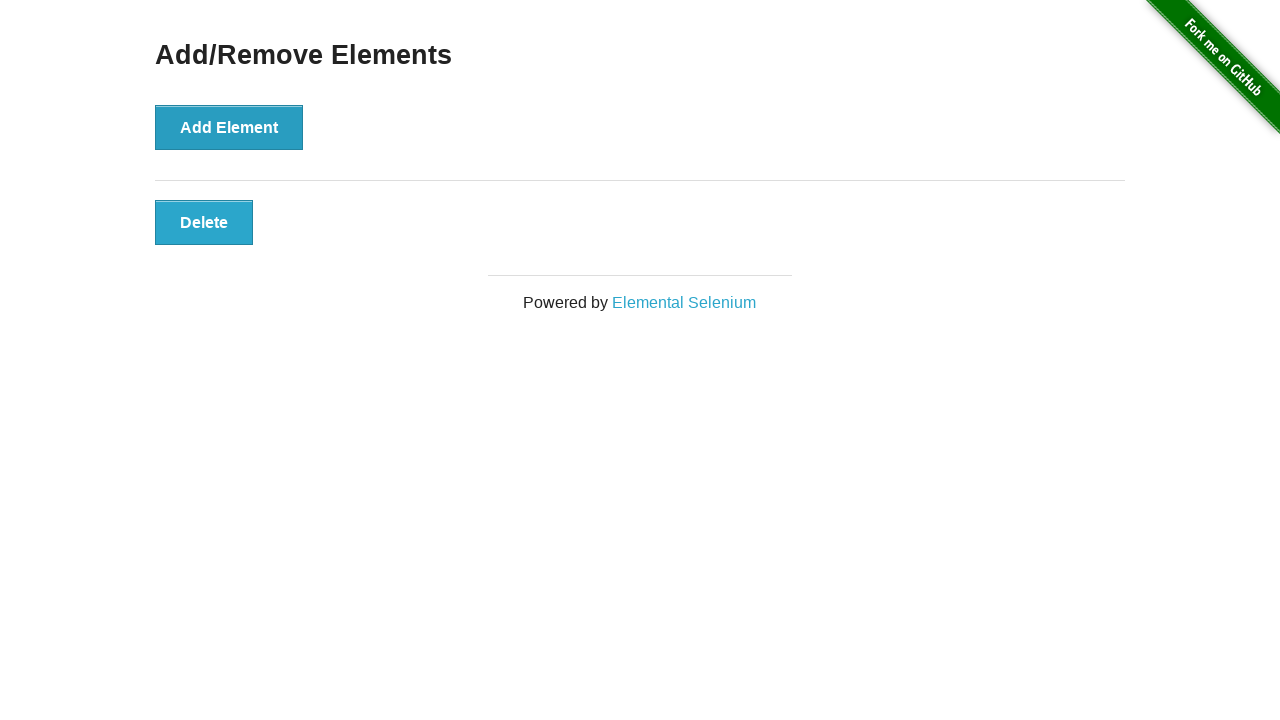

Clicked 'Add Element' button (iteration 2/10) at (229, 127) on xpath=//button[text()='Add Element']
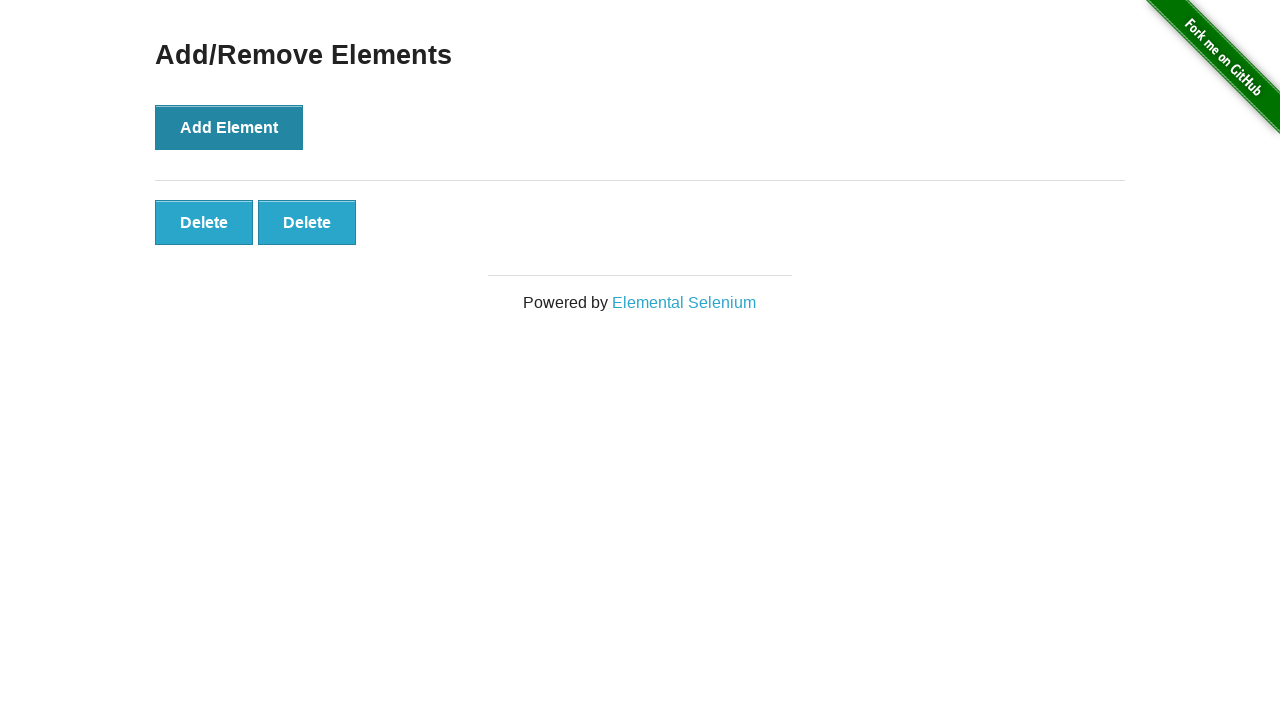

Clicked 'Add Element' button (iteration 3/10) at (229, 127) on xpath=//button[text()='Add Element']
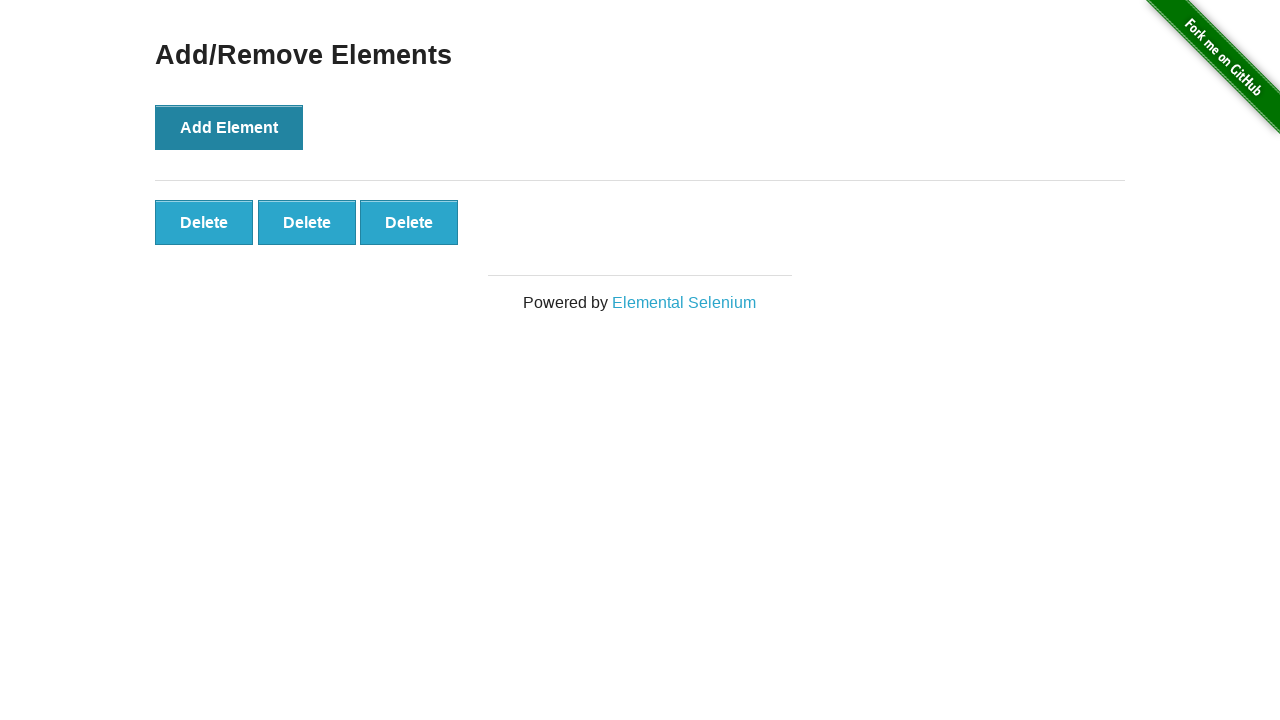

Clicked 'Add Element' button (iteration 4/10) at (229, 127) on xpath=//button[text()='Add Element']
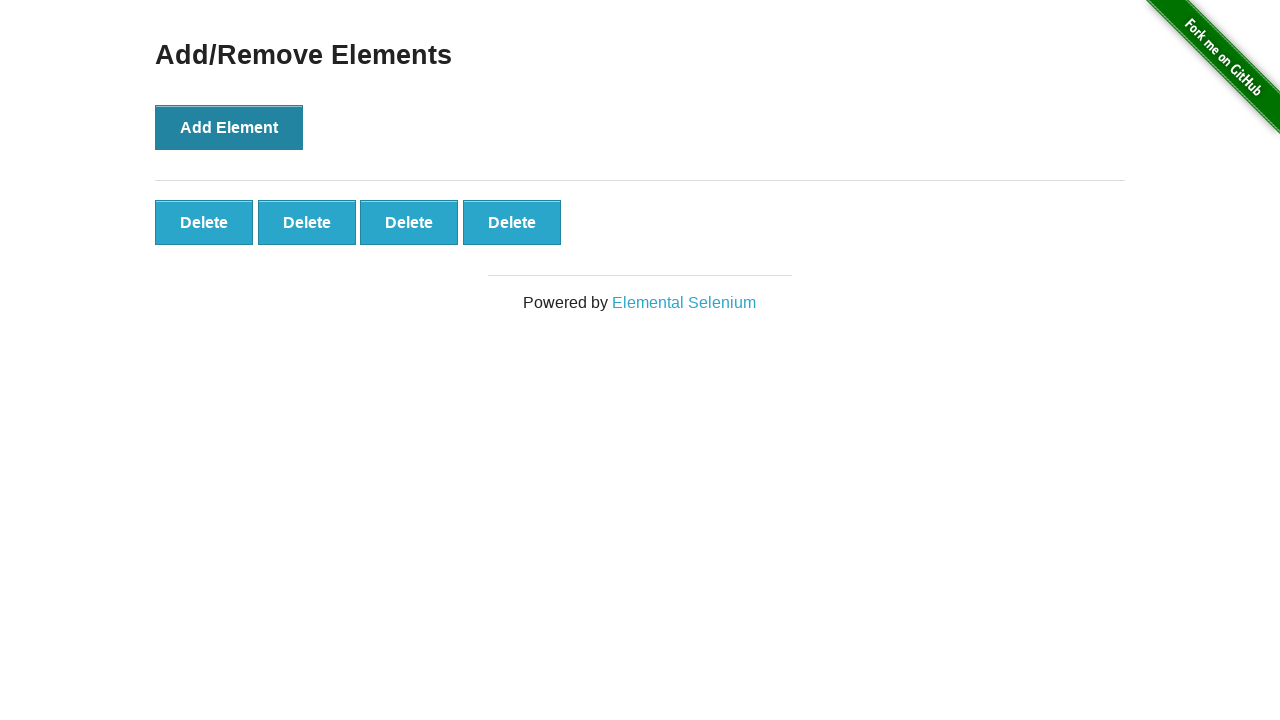

Clicked 'Add Element' button (iteration 5/10) at (229, 127) on xpath=//button[text()='Add Element']
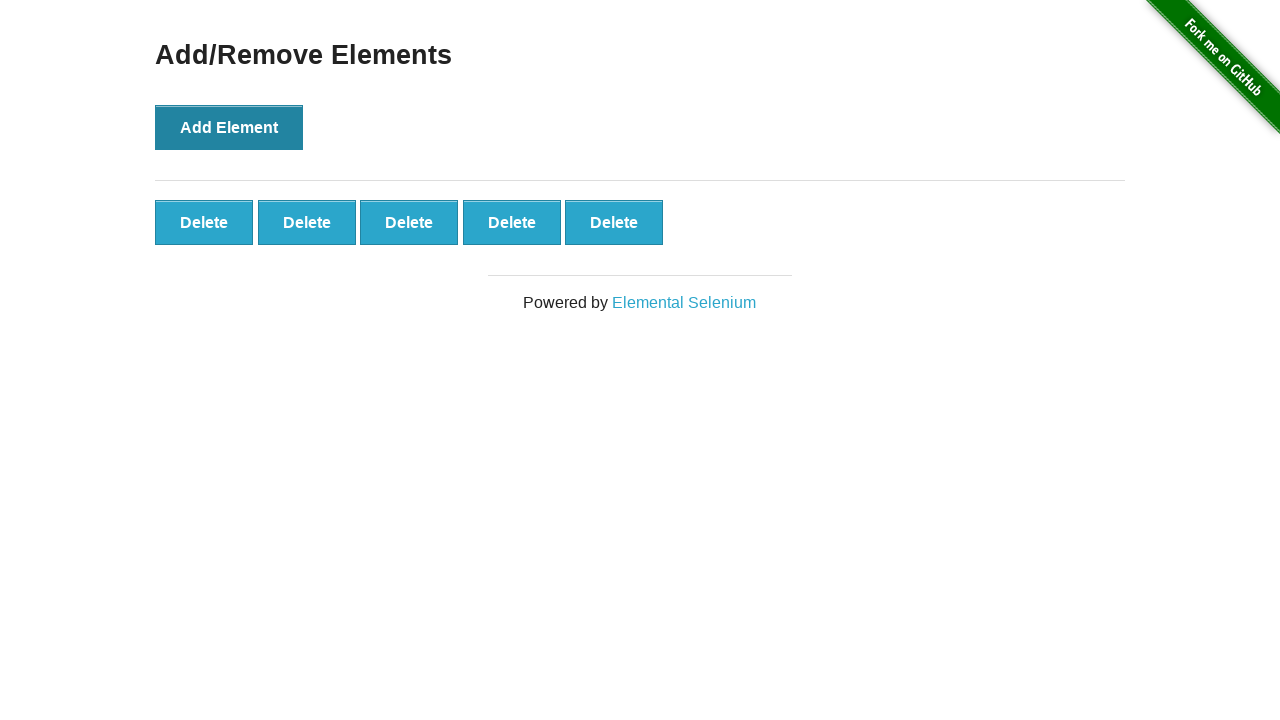

Clicked 'Add Element' button (iteration 6/10) at (229, 127) on xpath=//button[text()='Add Element']
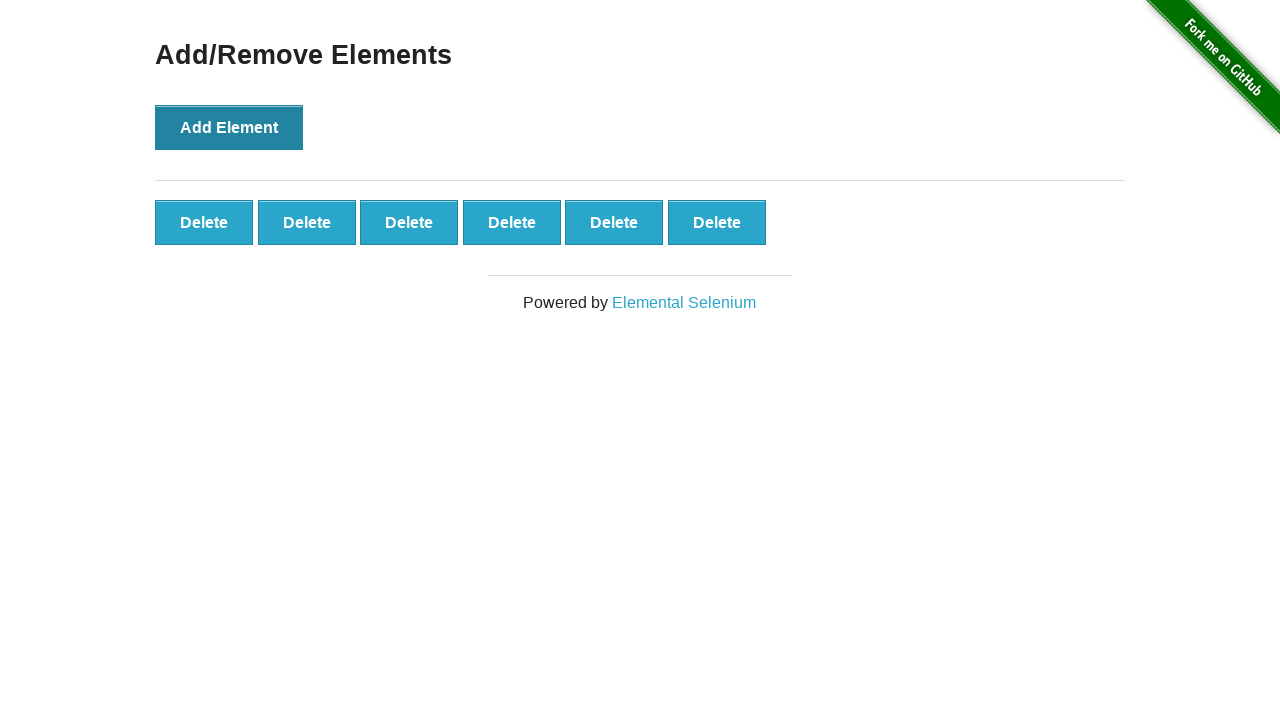

Clicked 'Add Element' button (iteration 7/10) at (229, 127) on xpath=//button[text()='Add Element']
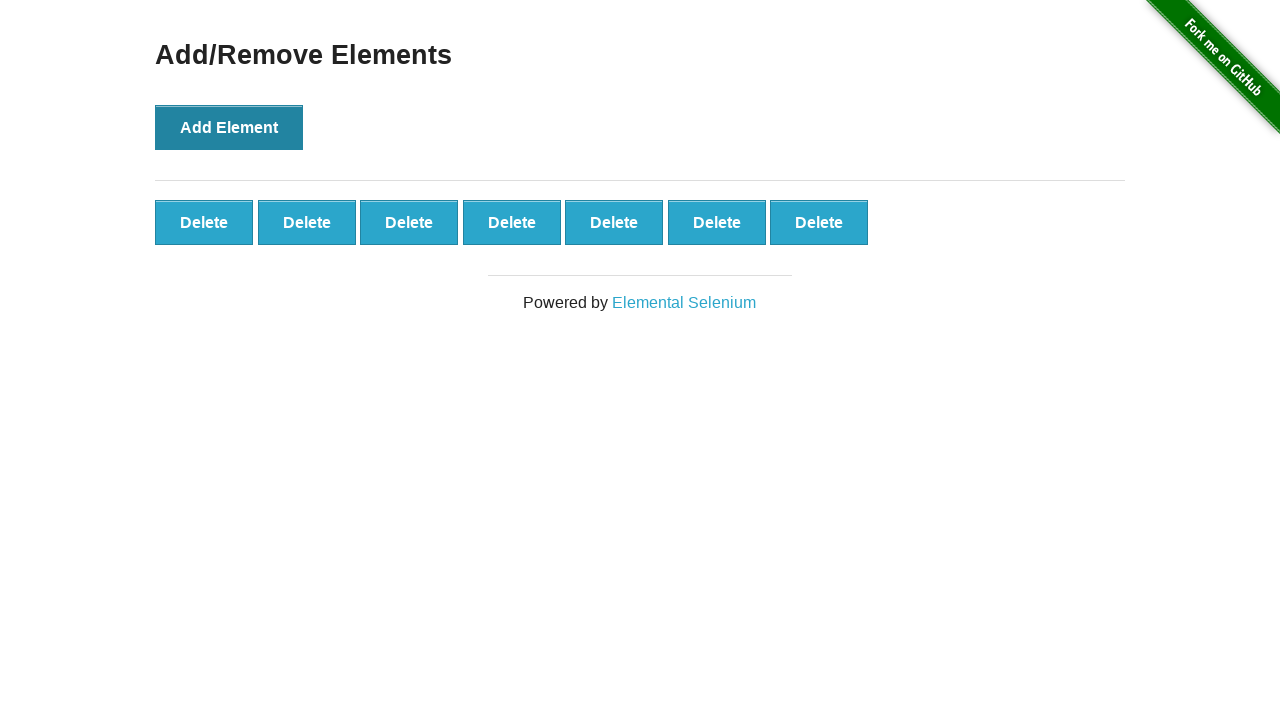

Clicked 'Add Element' button (iteration 8/10) at (229, 127) on xpath=//button[text()='Add Element']
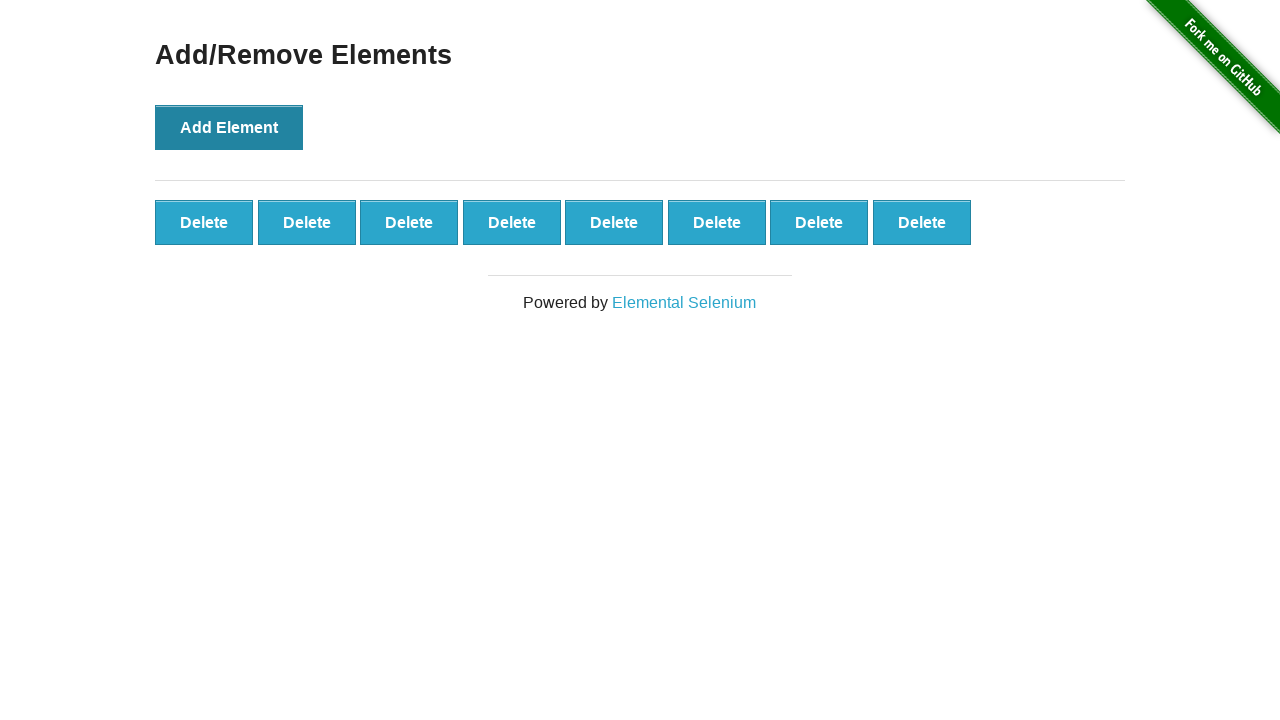

Clicked 'Add Element' button (iteration 9/10) at (229, 127) on xpath=//button[text()='Add Element']
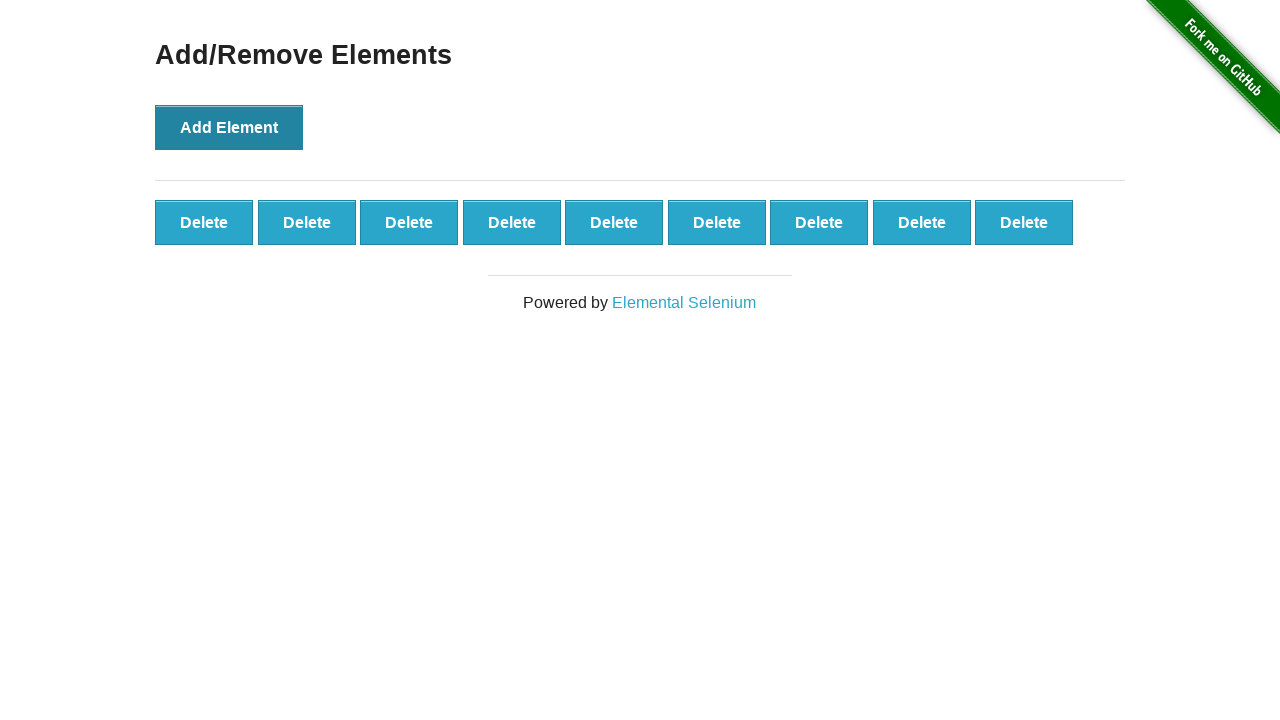

Clicked 'Add Element' button (iteration 10/10) at (229, 127) on xpath=//button[text()='Add Element']
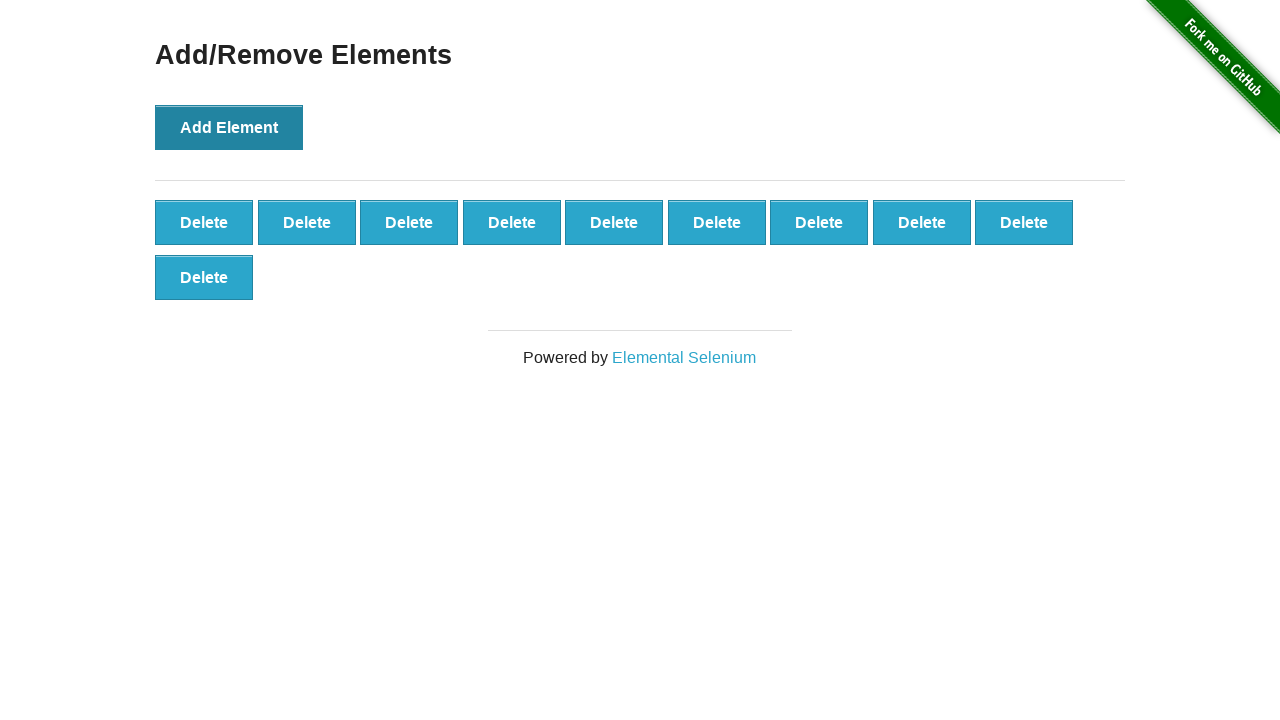

Verified that 10 delete buttons are present
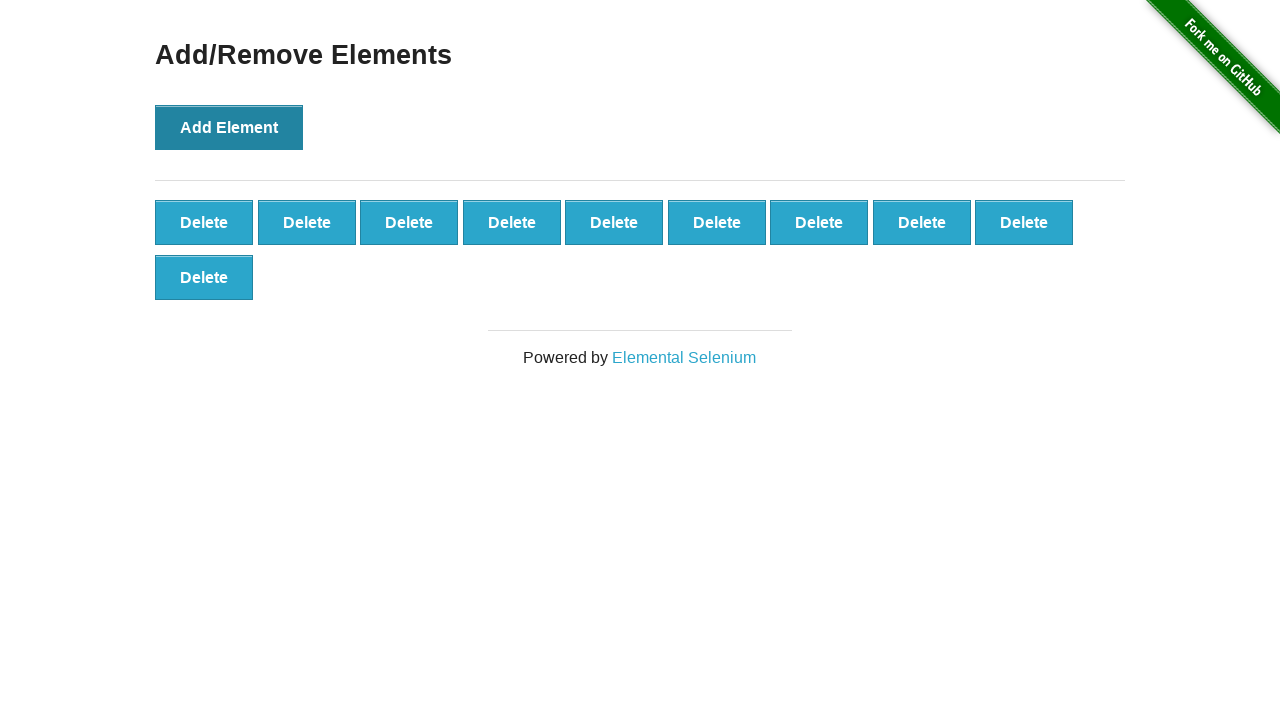

Clicked a delete button to remove an element at (204, 222) on xpath=//button[text()='Delete']
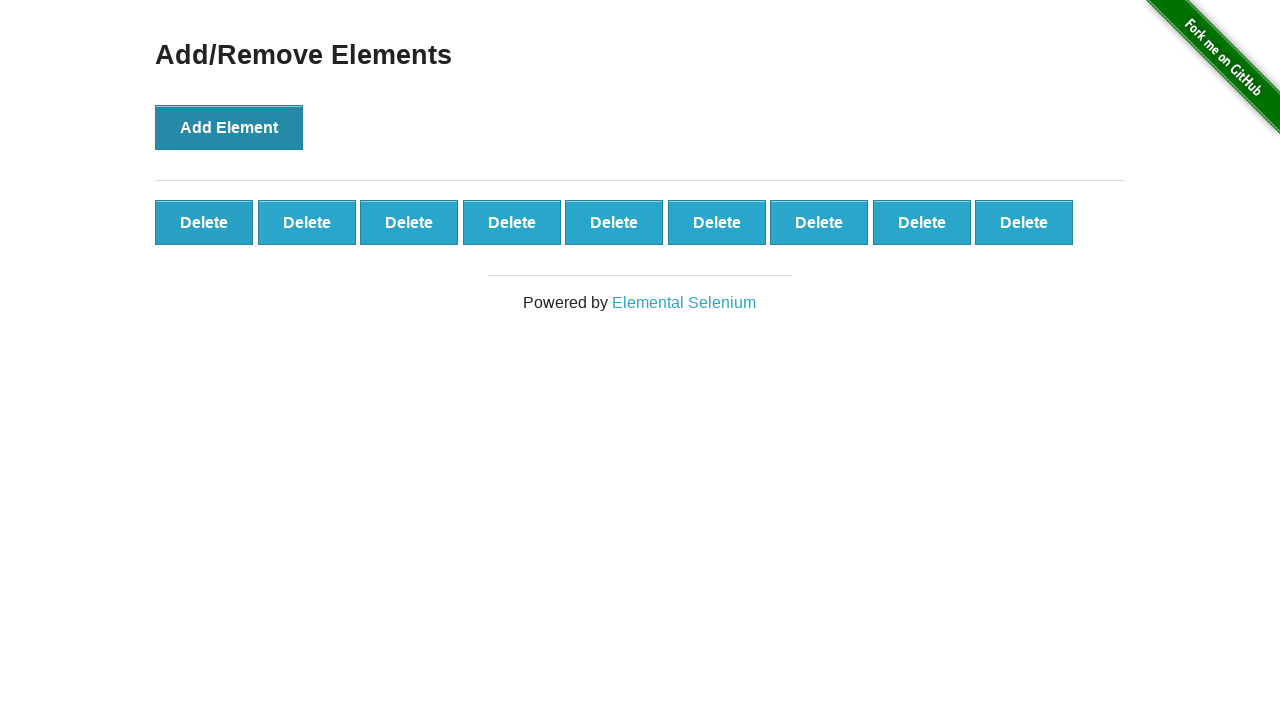

Clicked a delete button to remove an element at (204, 222) on xpath=//button[text()='Delete']
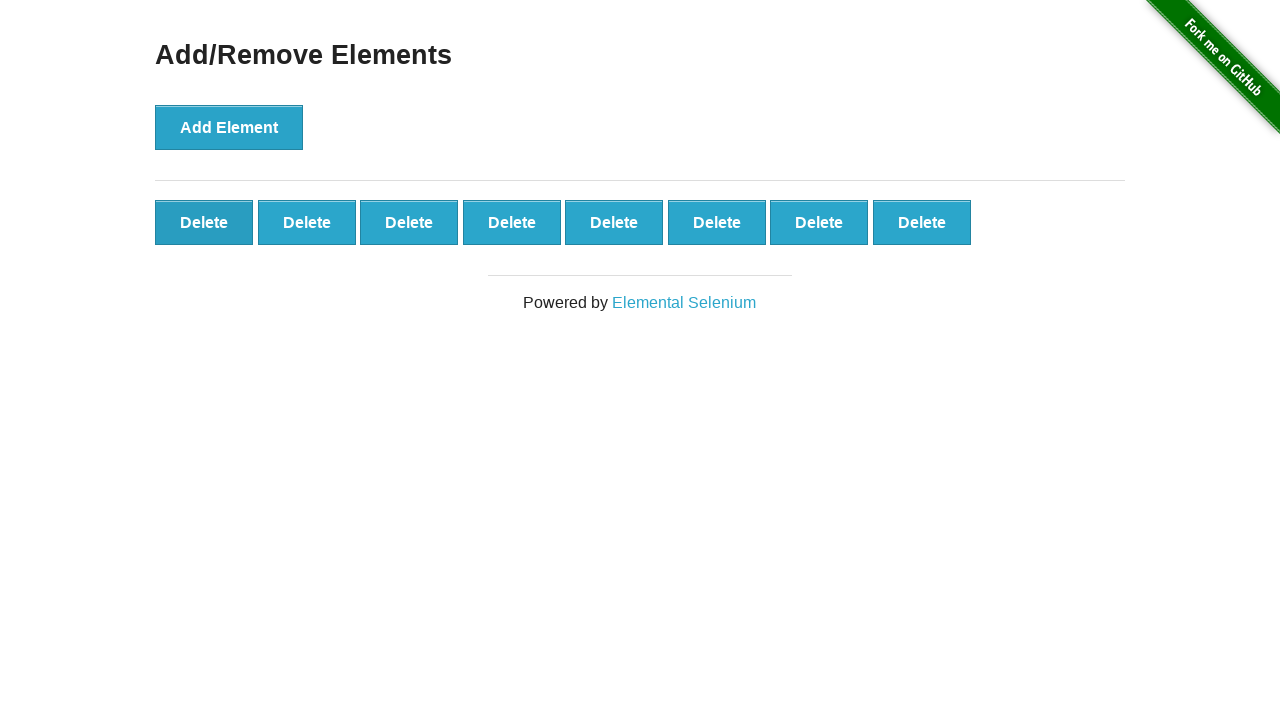

Clicked a delete button to remove an element at (204, 222) on xpath=//button[text()='Delete']
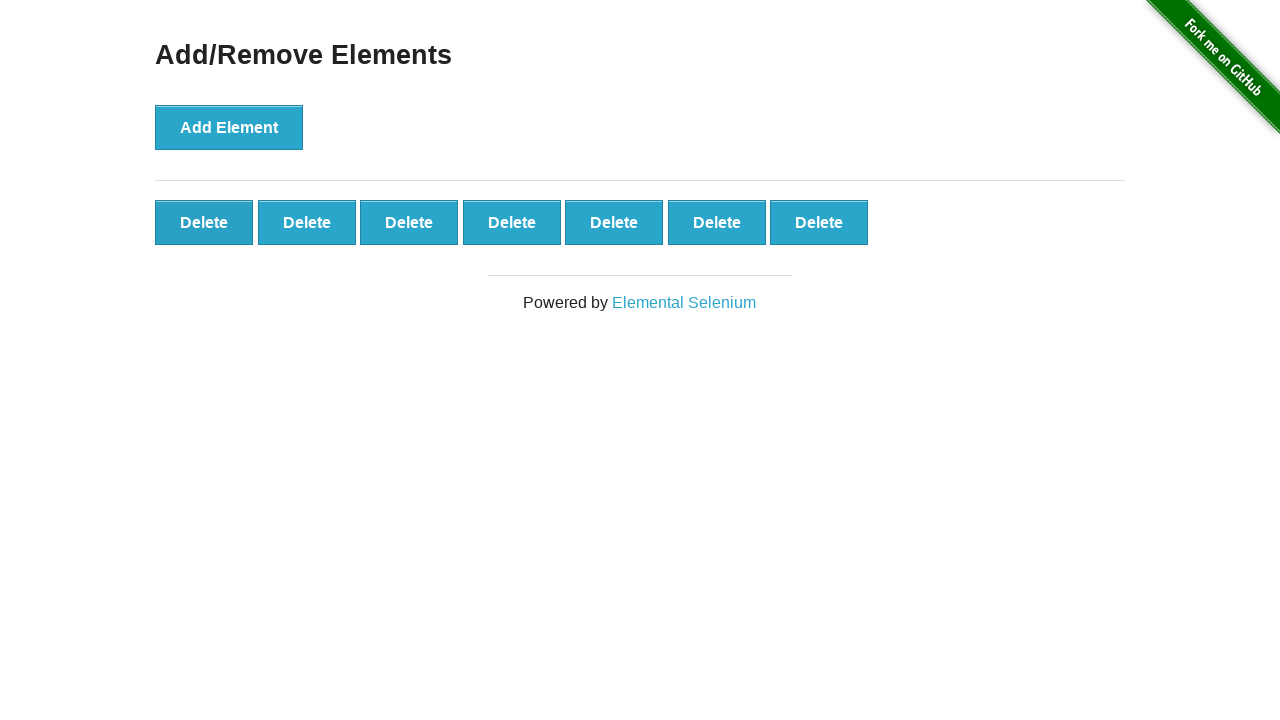

Clicked a delete button to remove an element at (204, 222) on xpath=//button[text()='Delete']
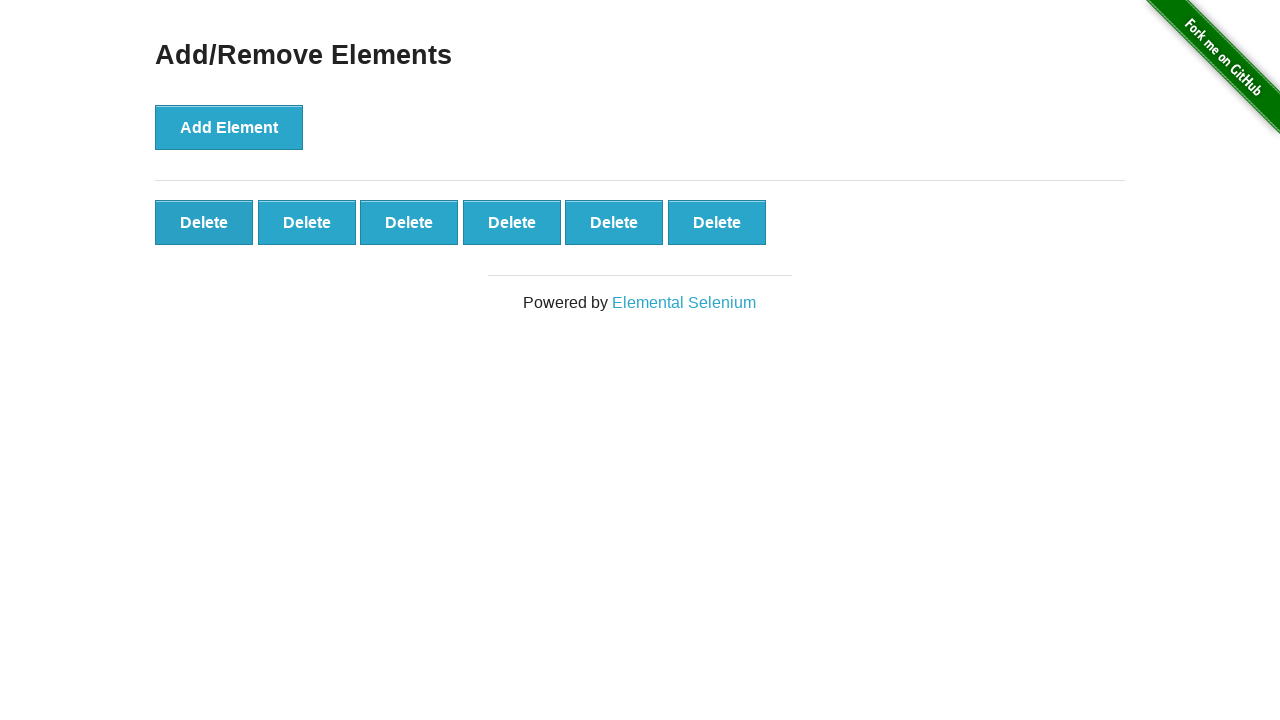

Clicked a delete button to remove an element at (204, 222) on xpath=//button[text()='Delete']
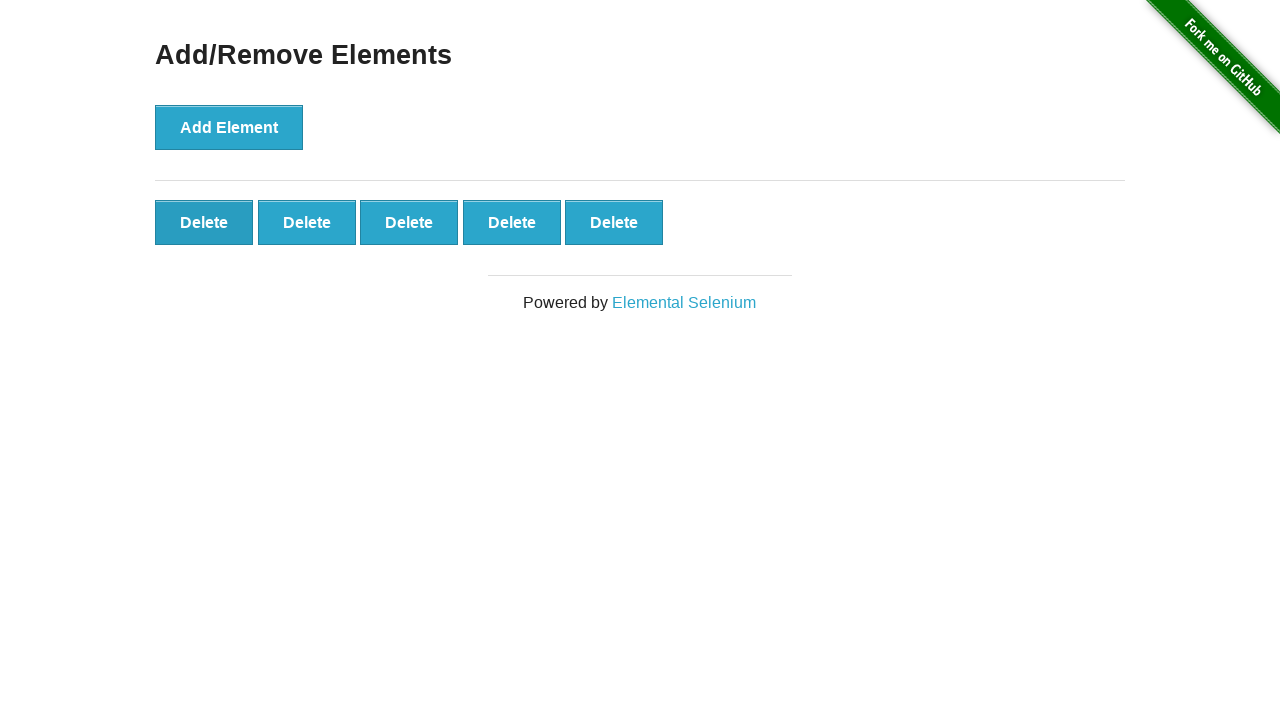

Clicked a delete button to remove an element at (204, 222) on xpath=//button[text()='Delete']
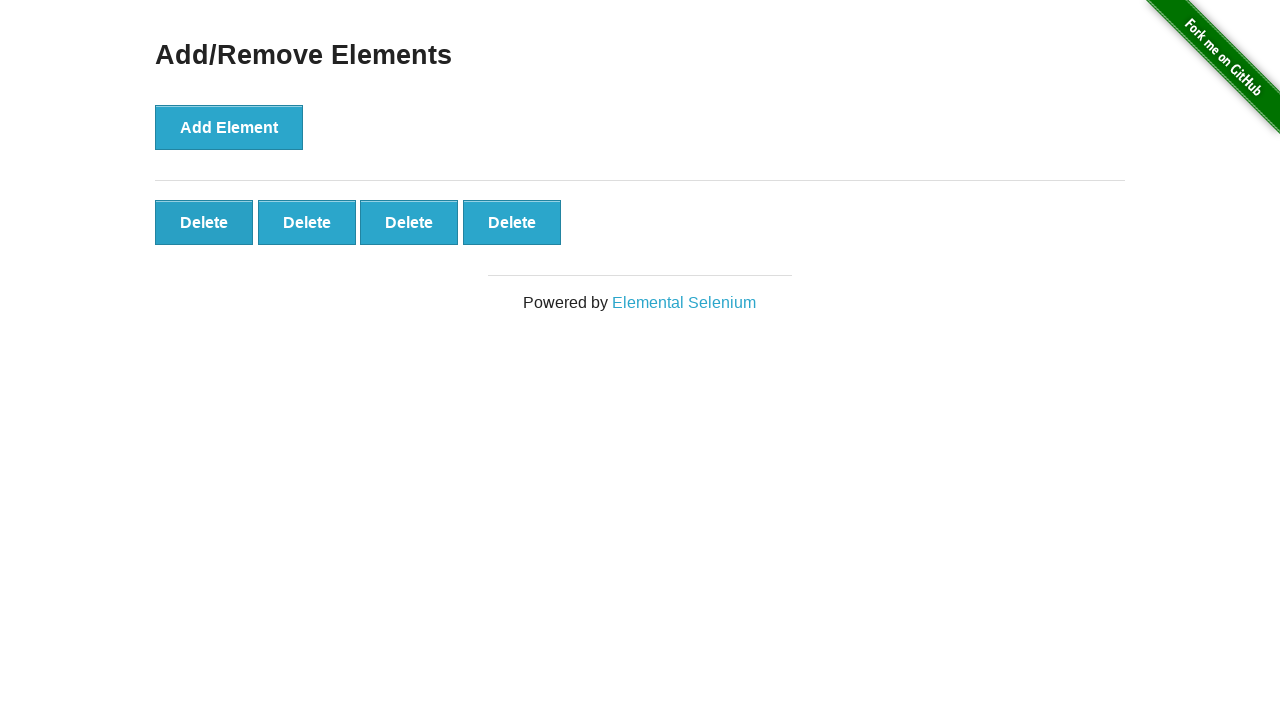

Clicked a delete button to remove an element at (204, 222) on xpath=//button[text()='Delete']
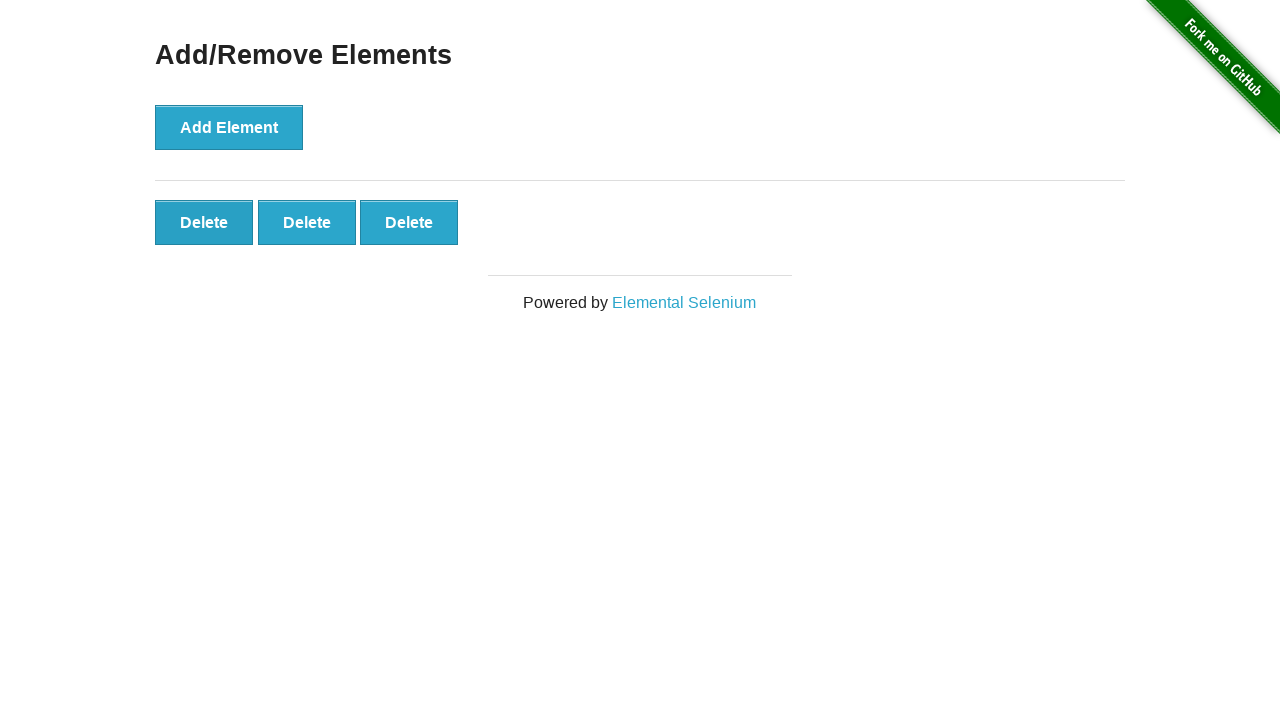

Clicked a delete button to remove an element at (204, 222) on xpath=//button[text()='Delete']
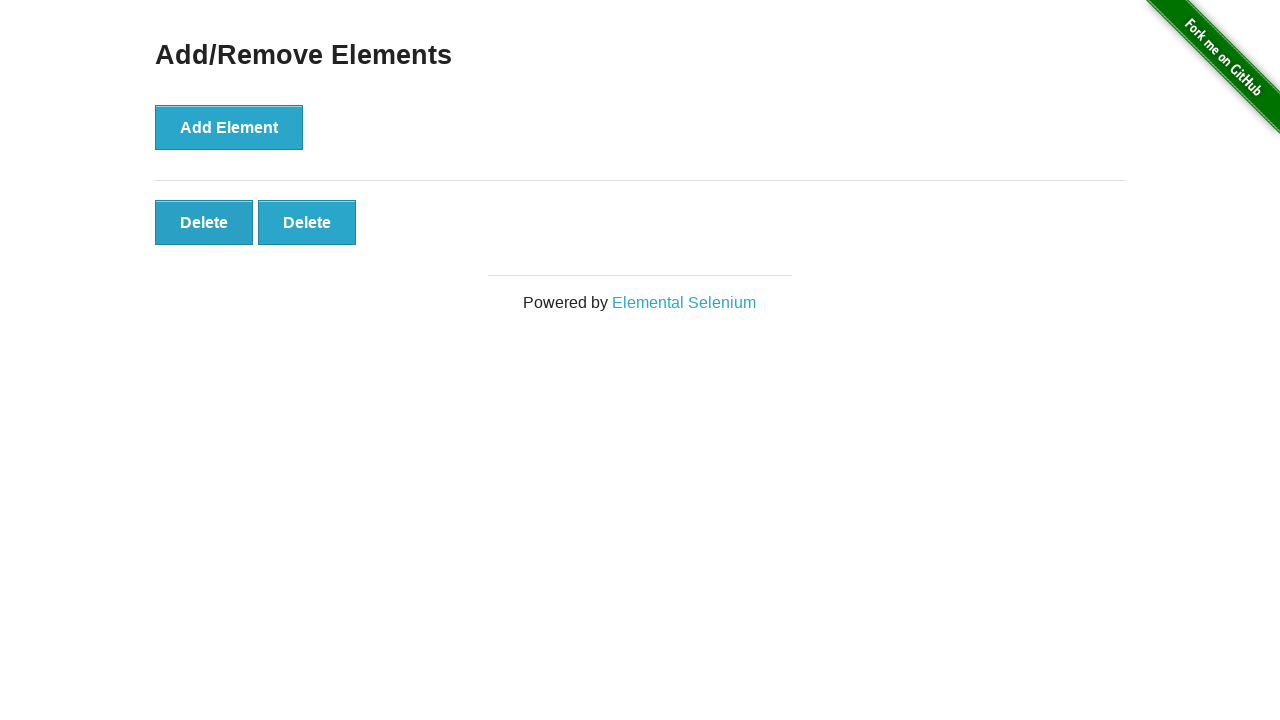

Clicked a delete button to remove an element at (204, 222) on xpath=//button[text()='Delete']
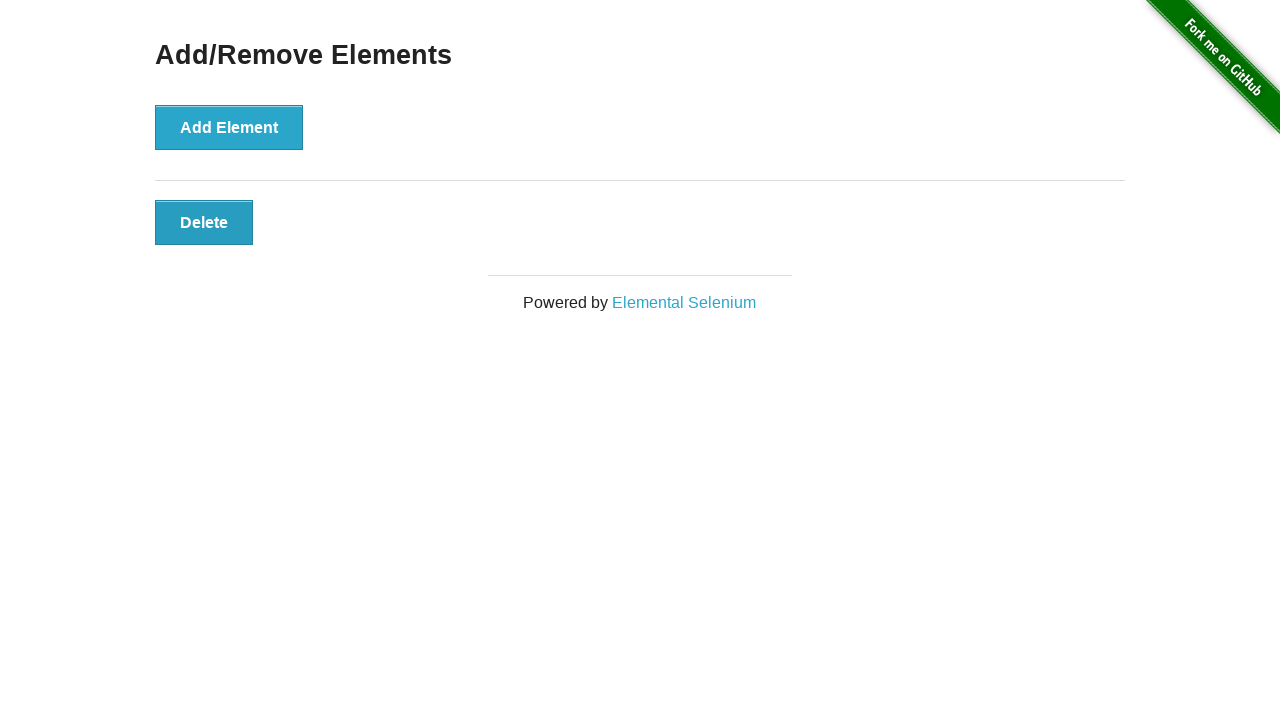

Clicked a delete button to remove an element at (204, 222) on xpath=//button[text()='Delete']
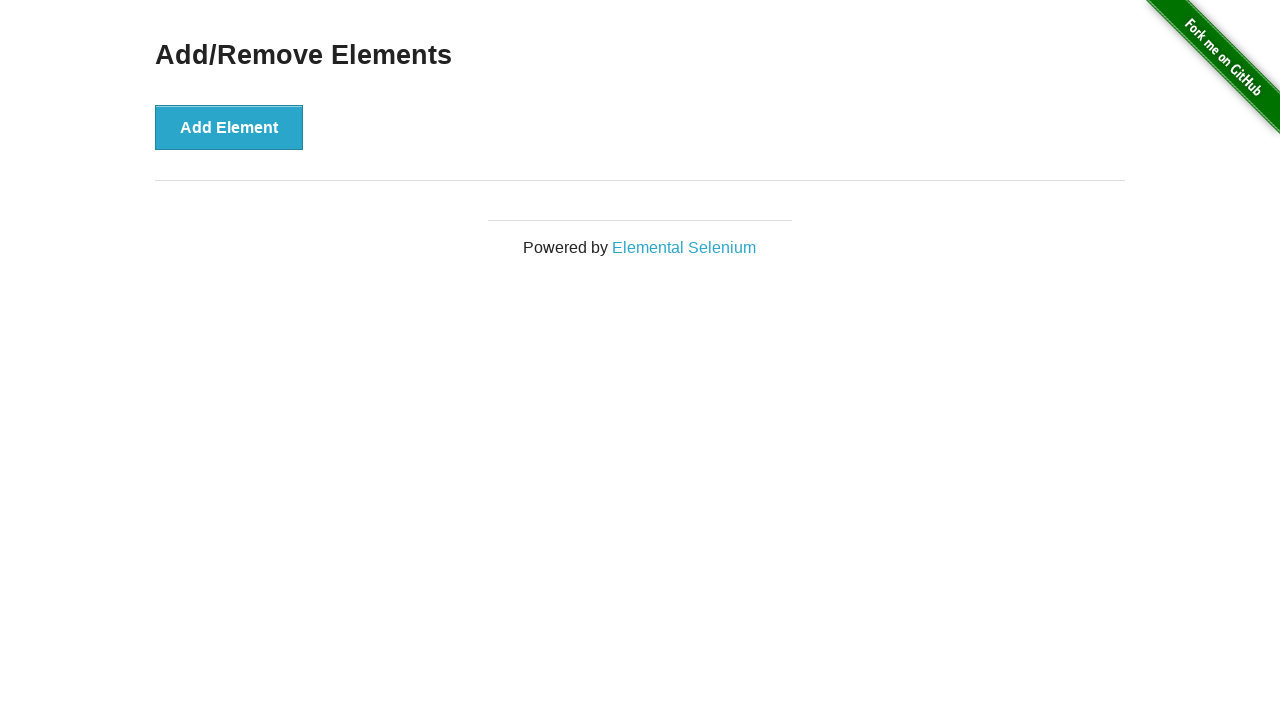

Verified that all delete buttons have been removed
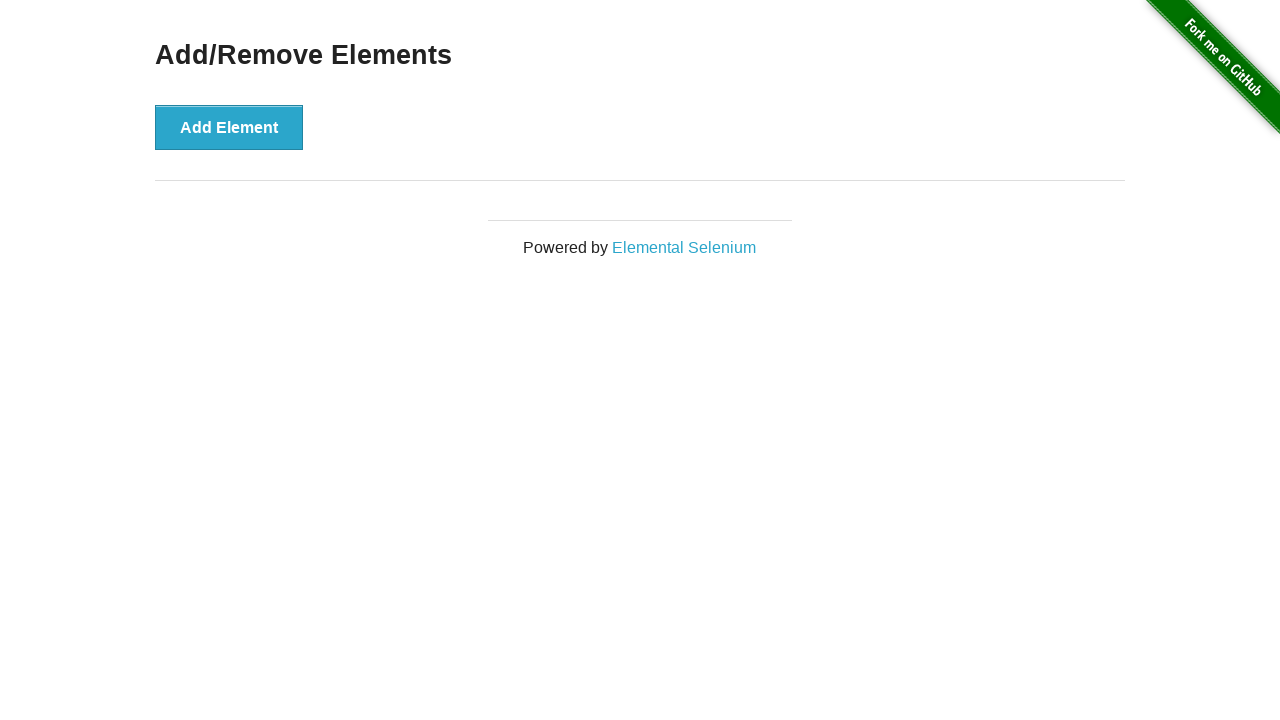

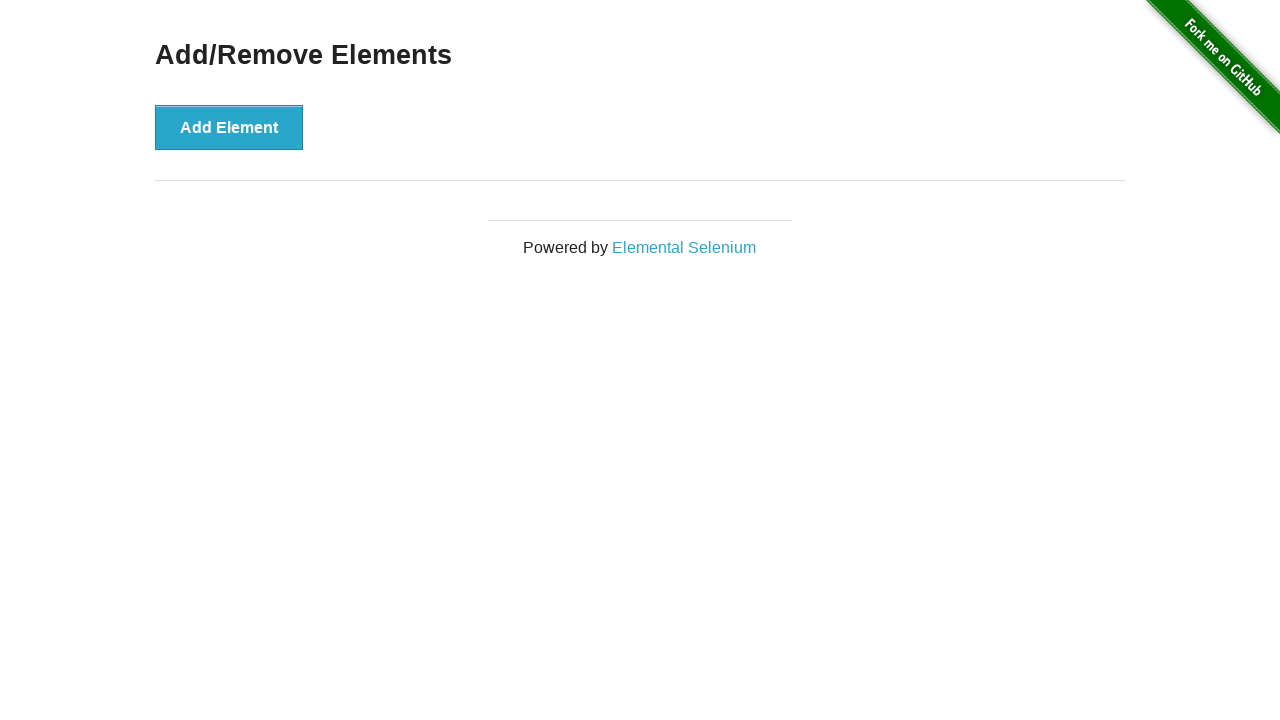